Tests the hours worked input field by filling in the number of hours an employee worked on the UK holiday entitlement calculator.

Starting URL: https://www.gov.uk/calculate-your-holiday-entitlement/y/irregular-hours-and-part-year/2026-10-10

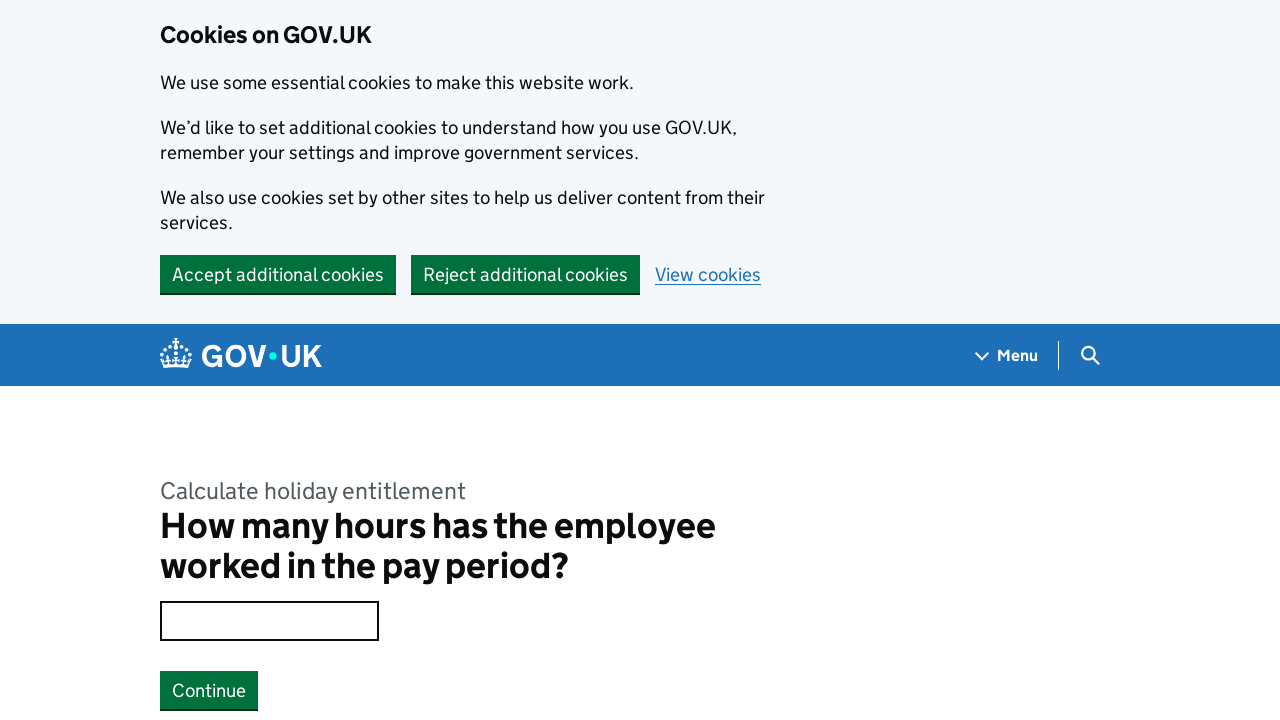

Filled hours worked field with '8' on UK holiday entitlement calculator on #response
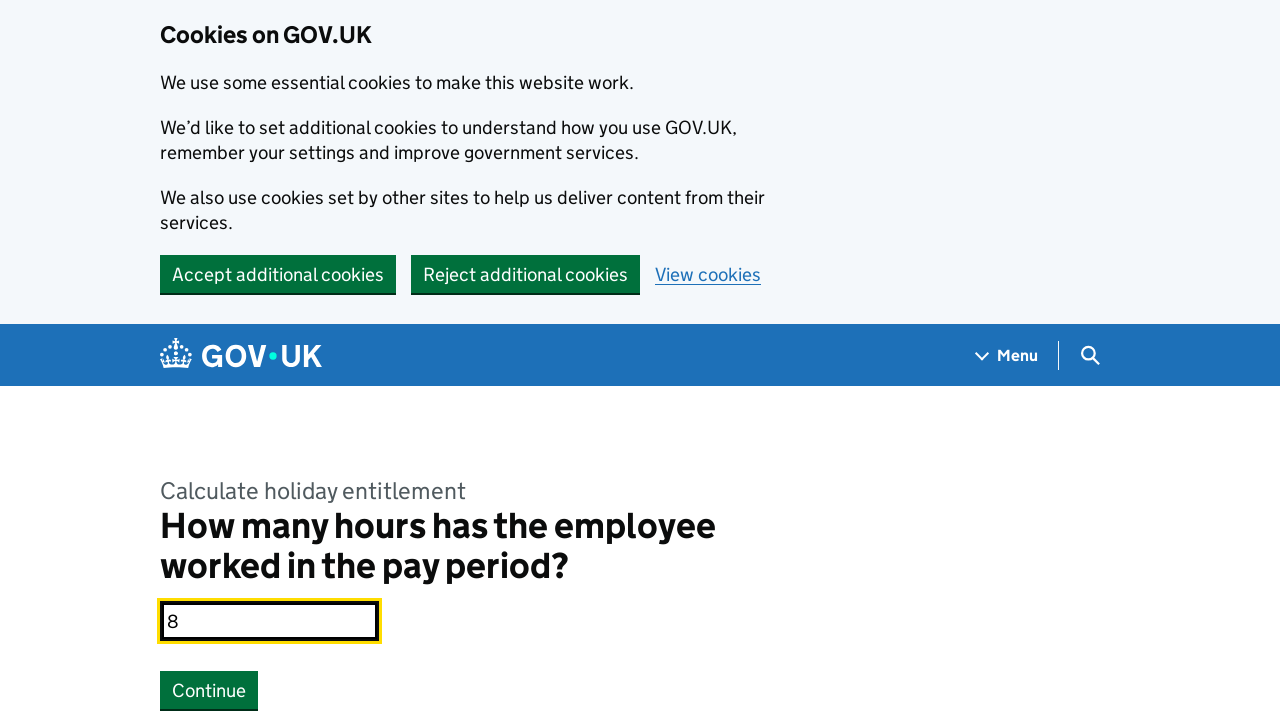

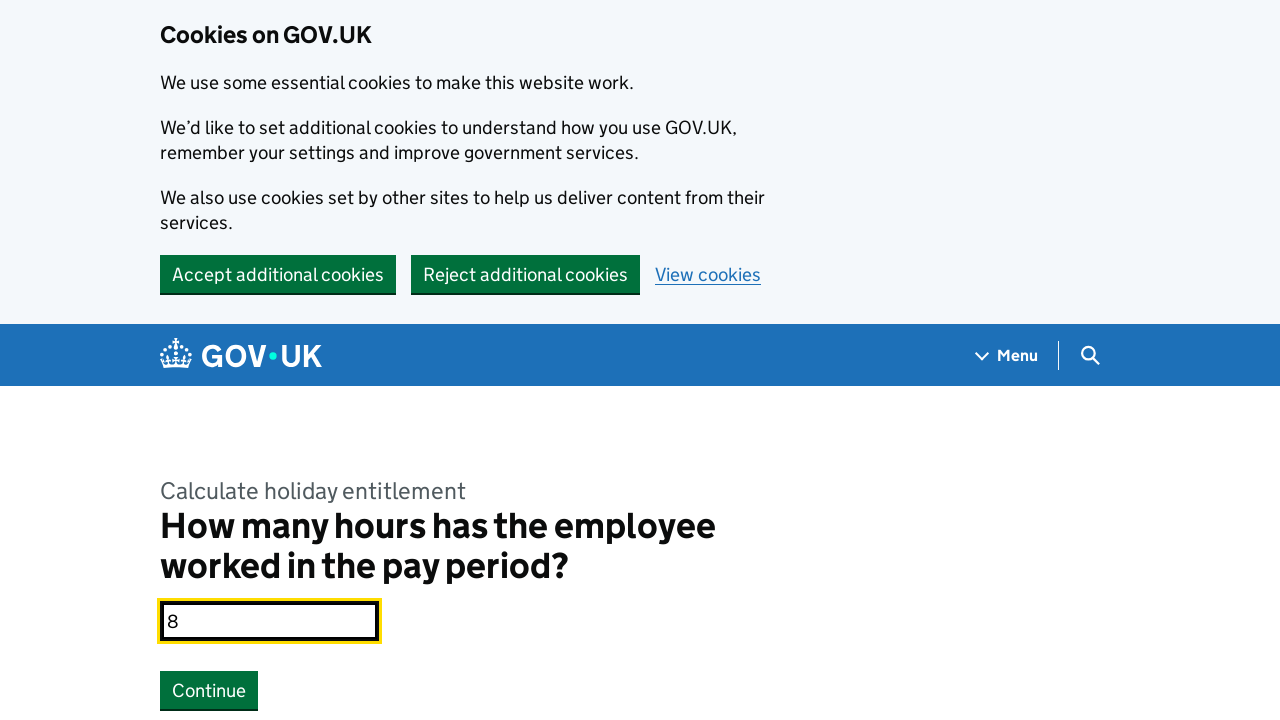